Tests marking individual items as complete by checking their checkboxes

Starting URL: https://demo.playwright.dev/todomvc

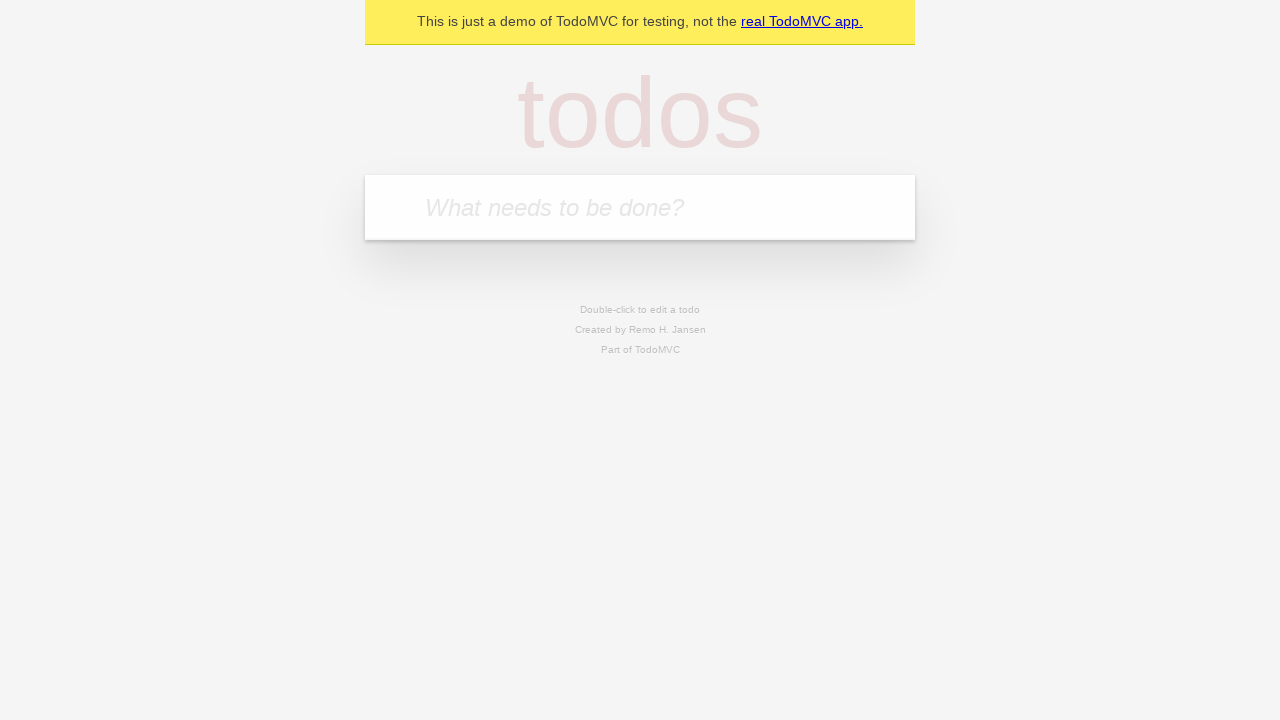

Filled todo input with 'buy some cheese' on internal:attr=[placeholder="What needs to be done?"i]
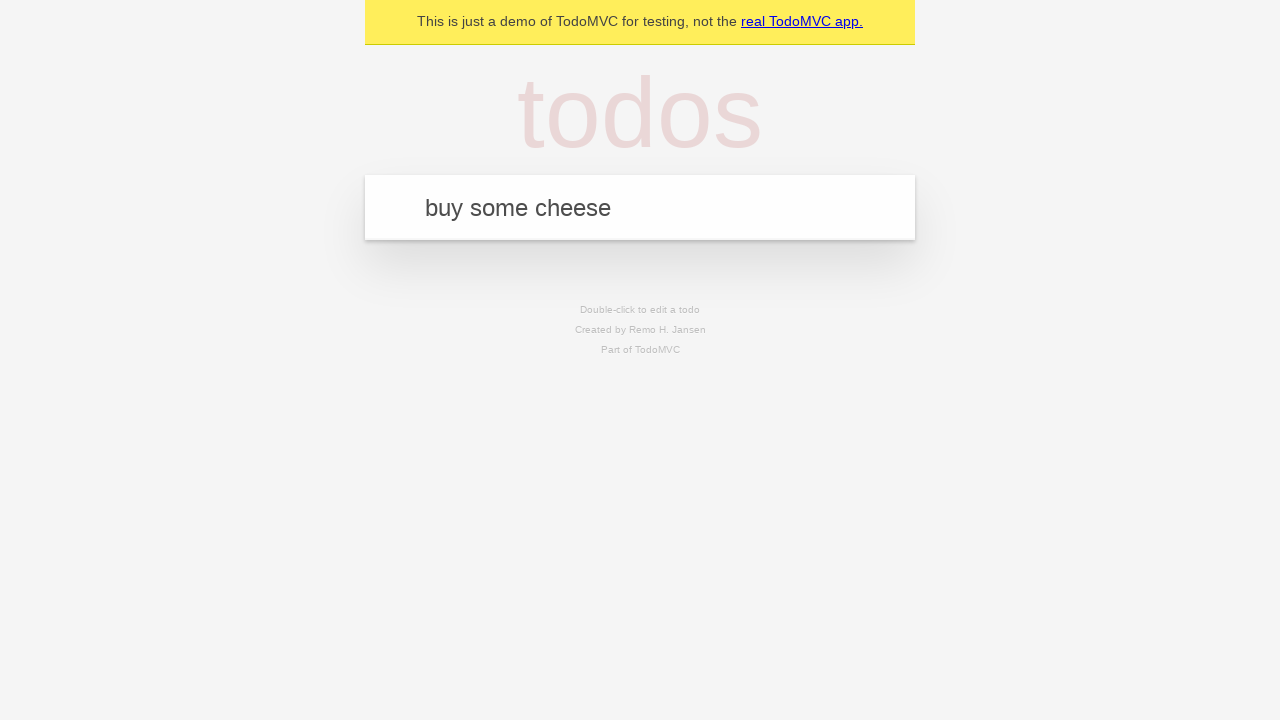

Pressed Enter to create first todo item on internal:attr=[placeholder="What needs to be done?"i]
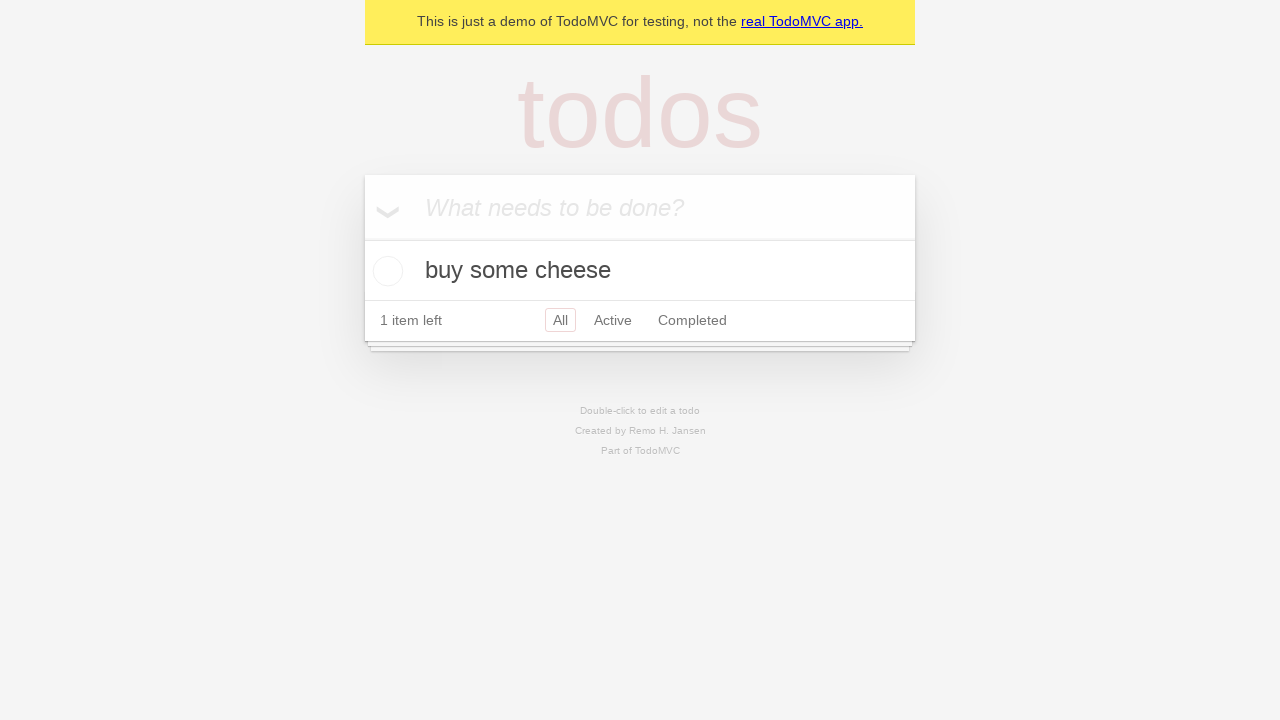

Filled todo input with 'feed the cat' on internal:attr=[placeholder="What needs to be done?"i]
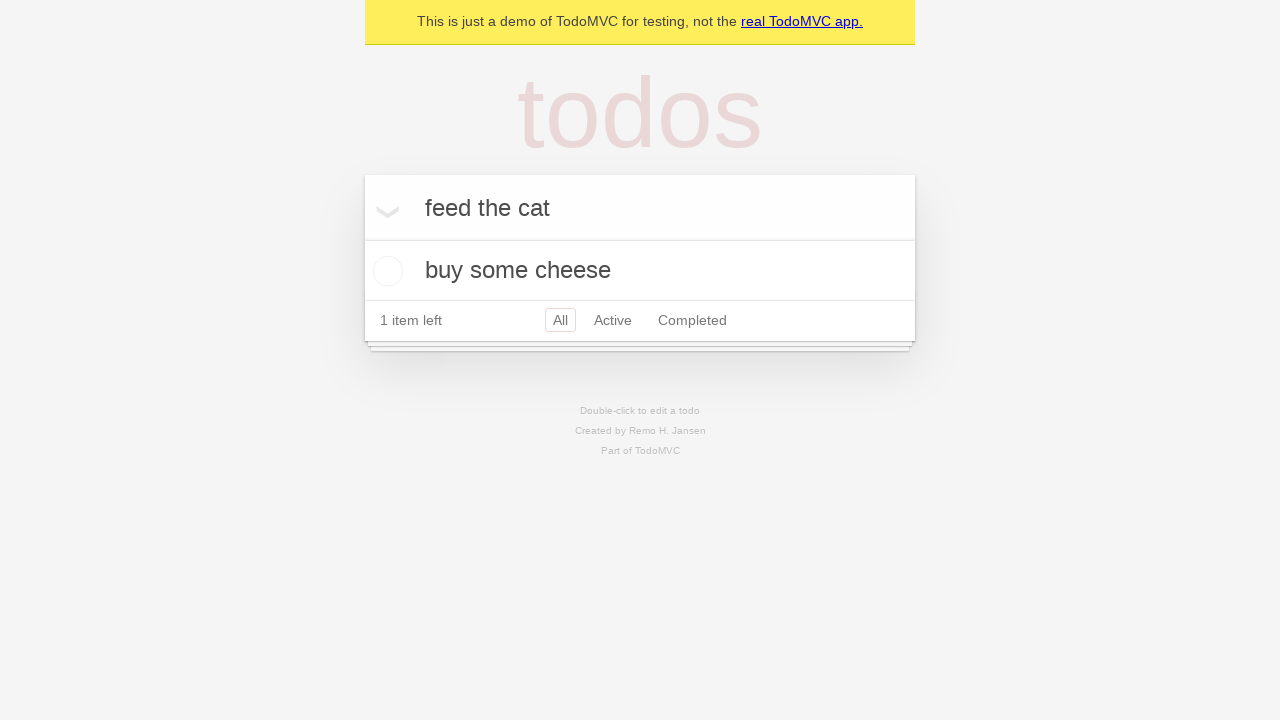

Pressed Enter to create second todo item on internal:attr=[placeholder="What needs to be done?"i]
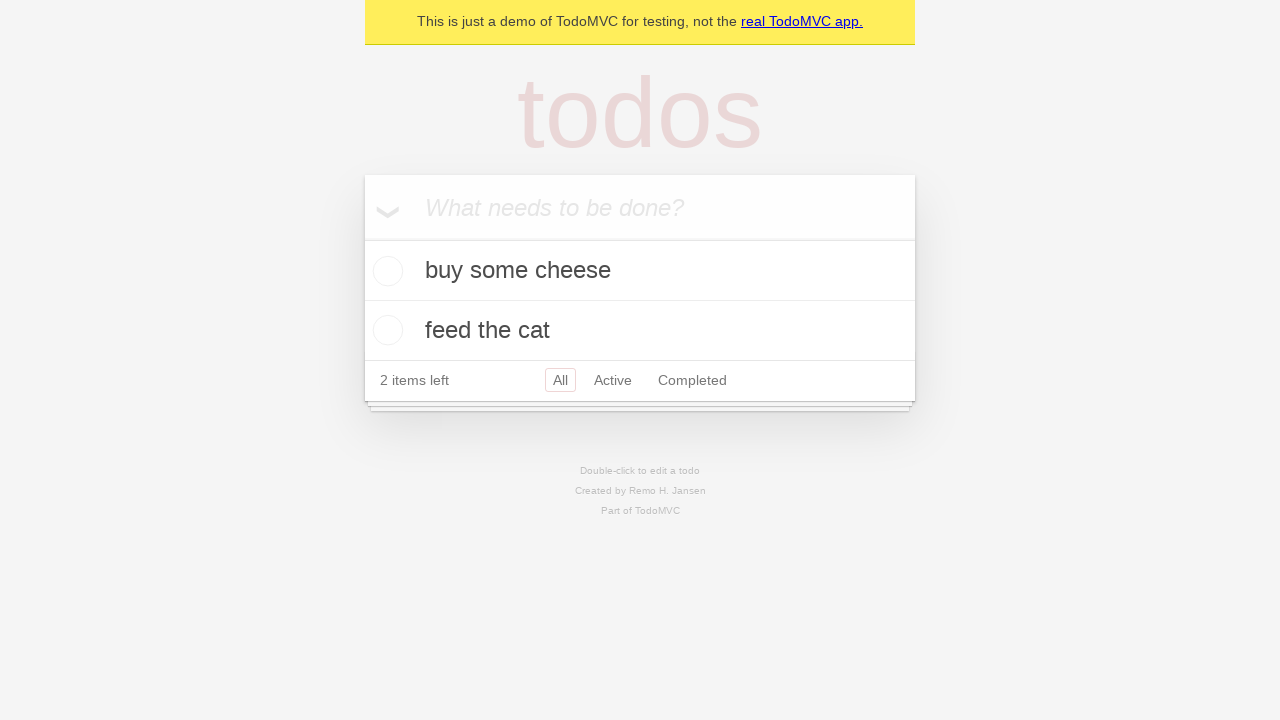

Todo items loaded on the page
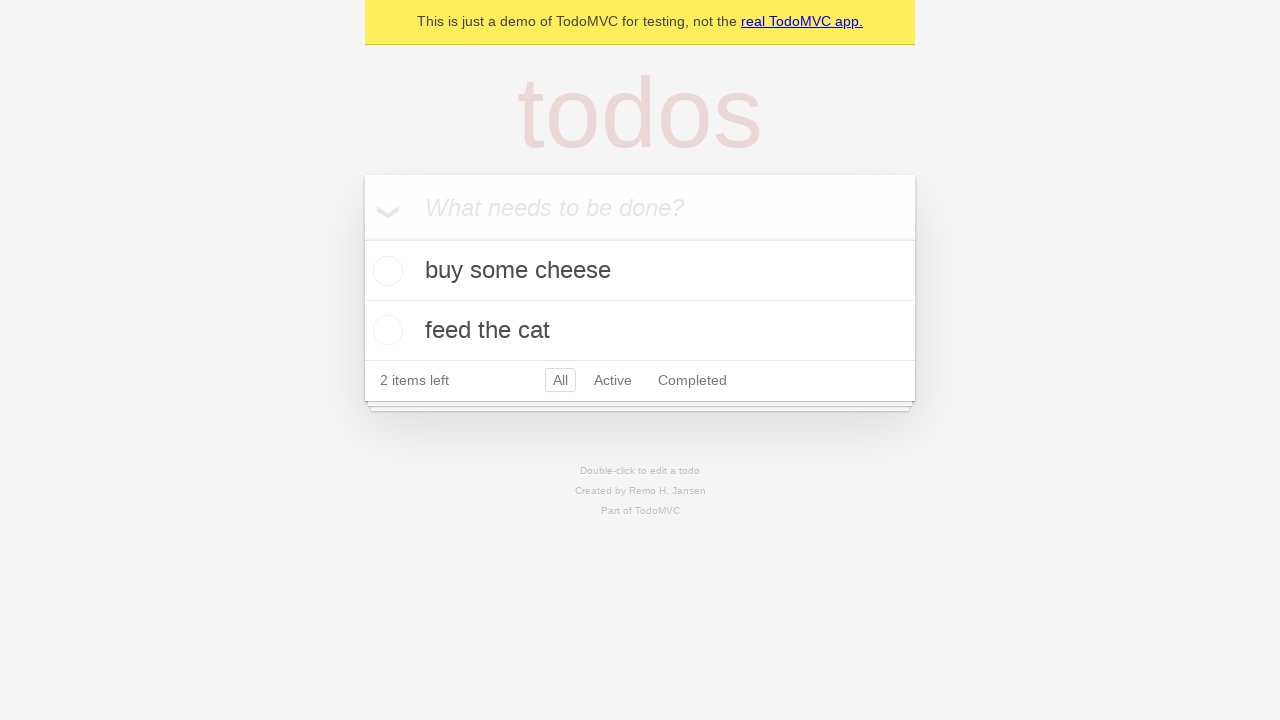

Marked first todo item 'buy some cheese' as complete at (385, 271) on internal:testid=[data-testid="todo-item"s] >> nth=0 >> internal:role=checkbox
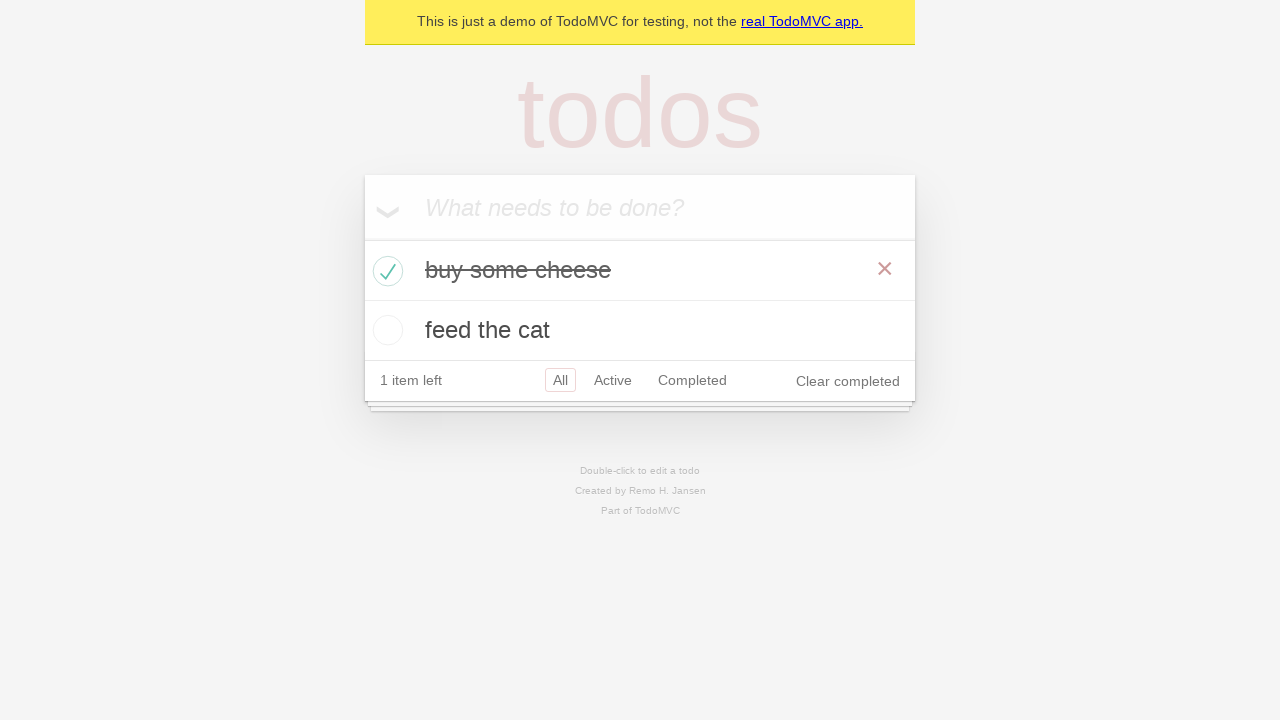

Marked second todo item 'feed the cat' as complete at (385, 330) on internal:testid=[data-testid="todo-item"s] >> nth=1 >> internal:role=checkbox
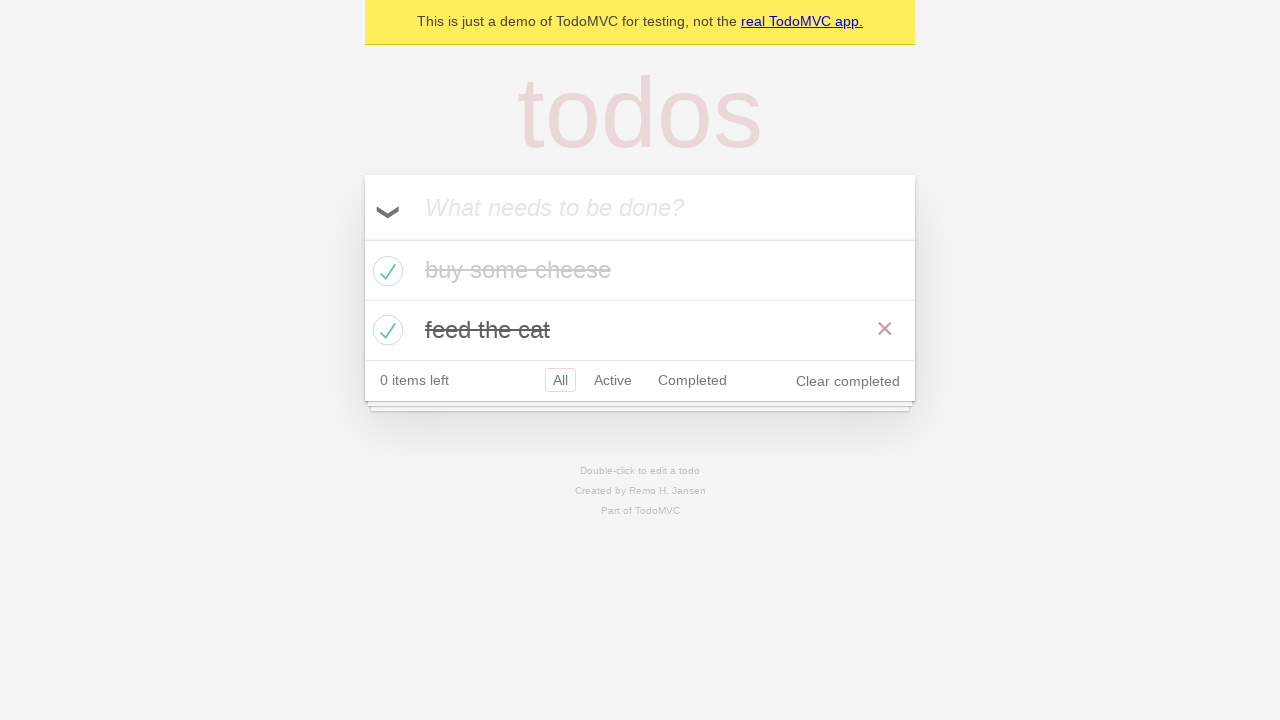

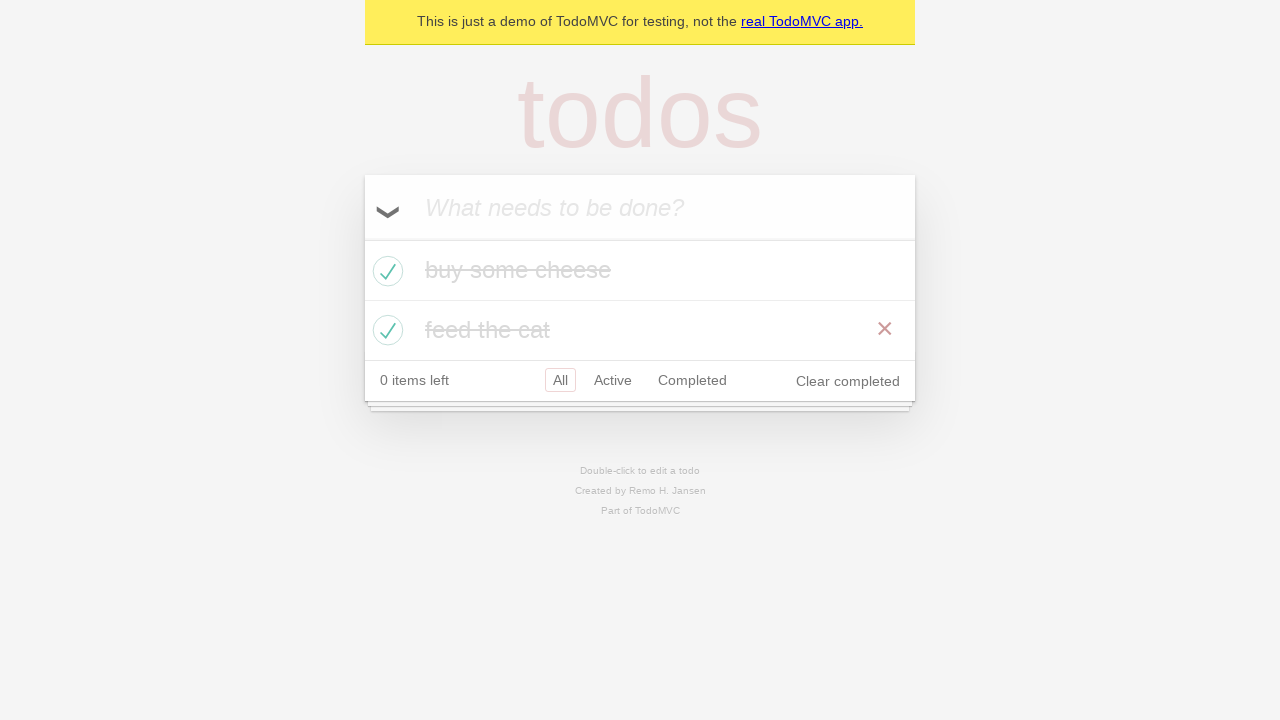